Tests handling multiple windows by clicking a link twice to open two new windows and switching to one with specific title

Starting URL: https://the-internet.herokuapp.com/windows

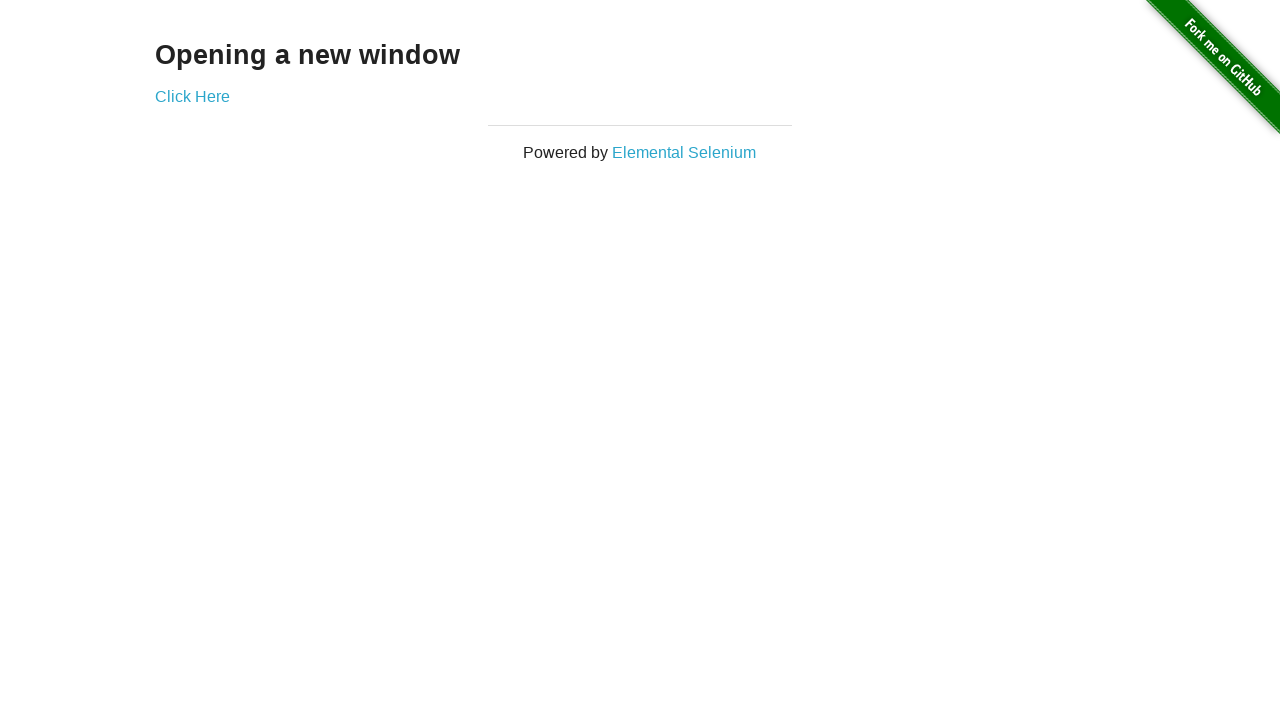

Clicked 'Click Here' link to open first new window at (192, 96) on text=Click Here
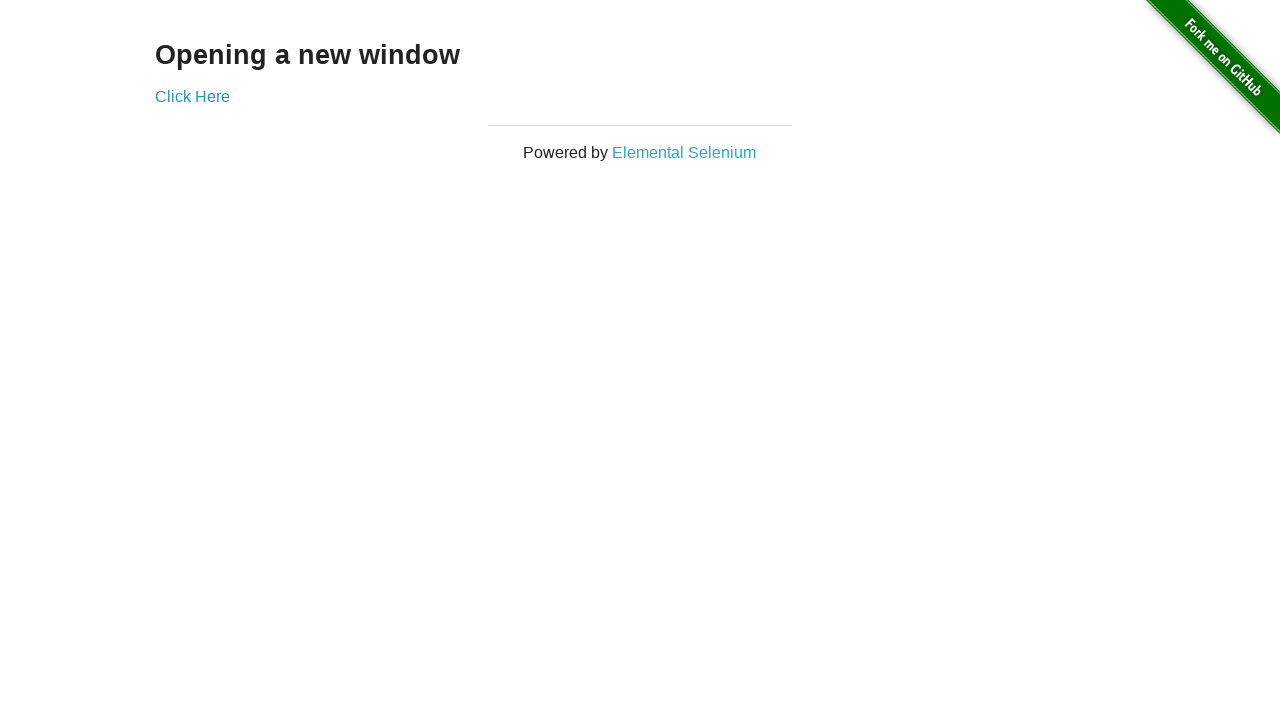

Clicked 'Click Here' link to open second new window at (192, 96) on text=Click Here
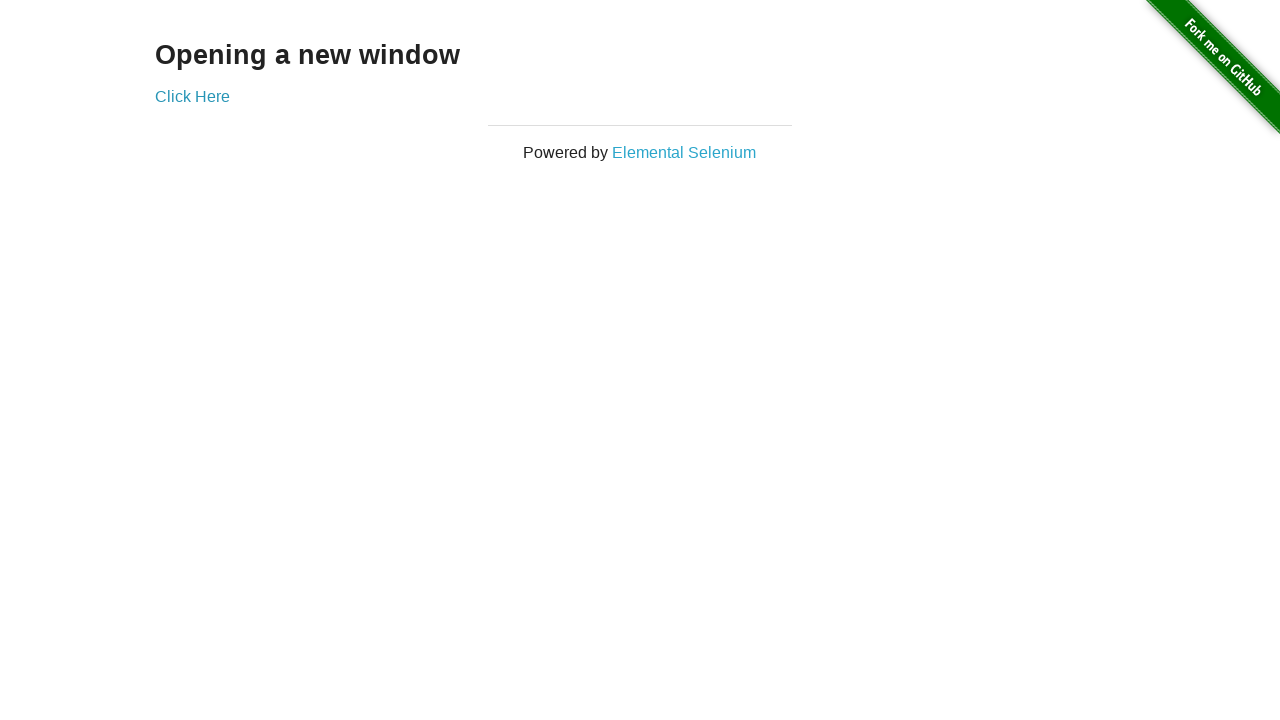

Retrieved all open pages/windows from context
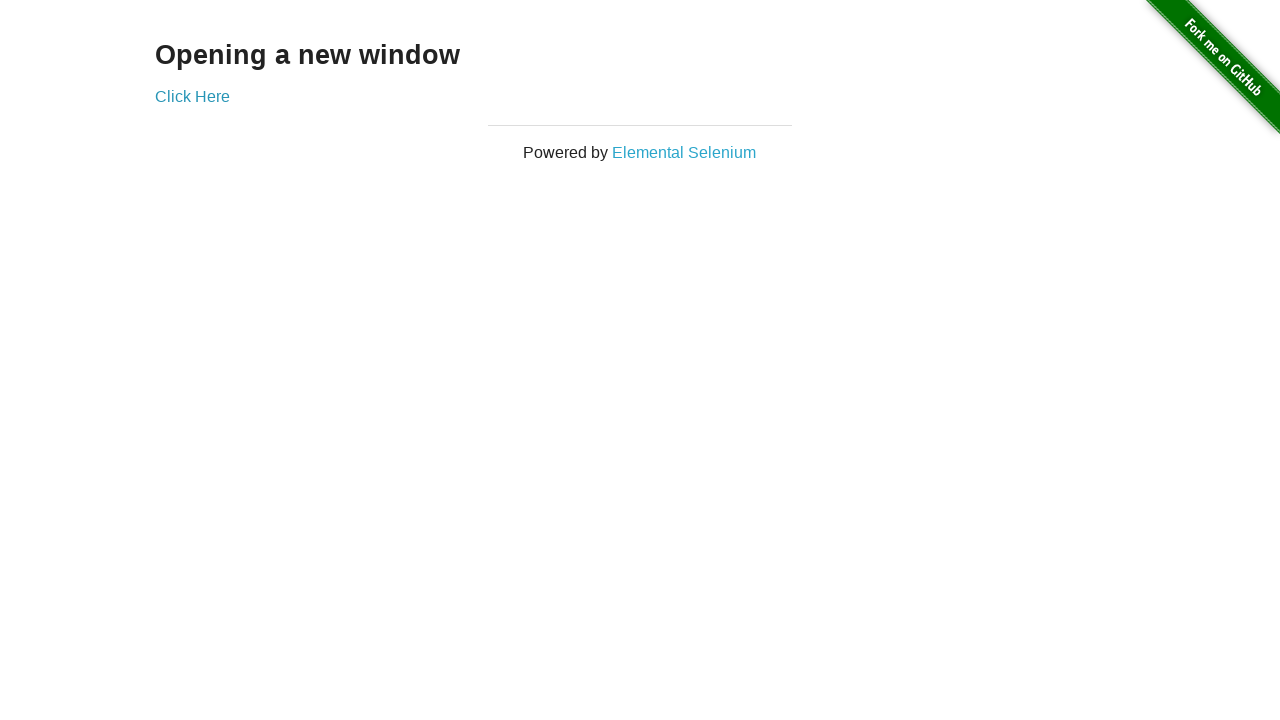

Found and brought 'New Window' to front
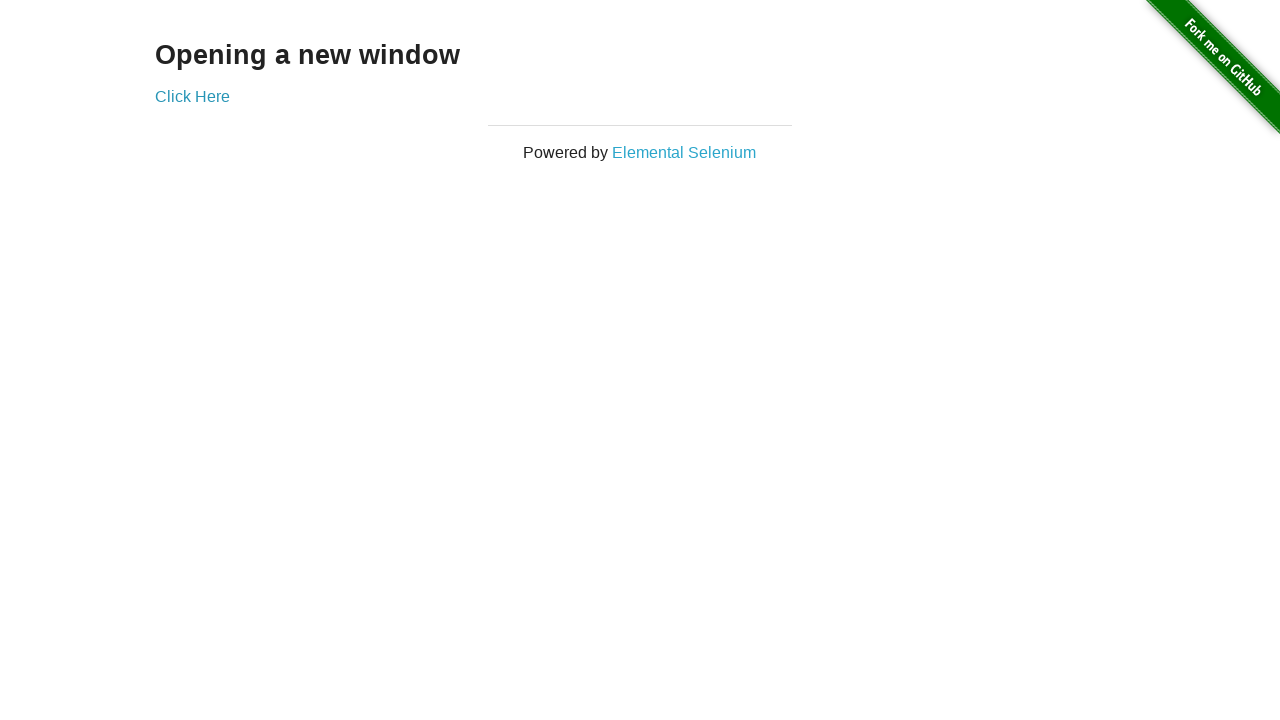

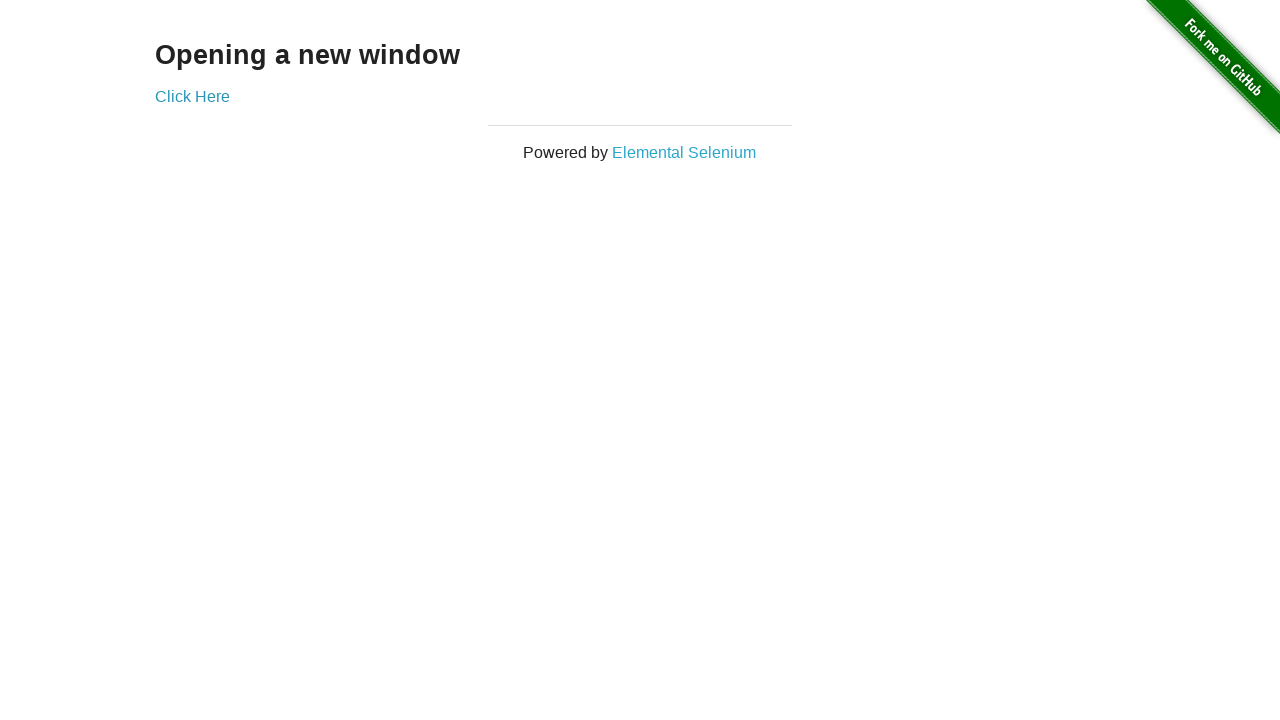